Tests double-click functionality on W3Schools demo page by clearing a field, entering text, and double-clicking a button to copy the text

Starting URL: https://www.w3schools.com/tags/tryit.asp?filename=tryhtml5_ev_ondblclick3

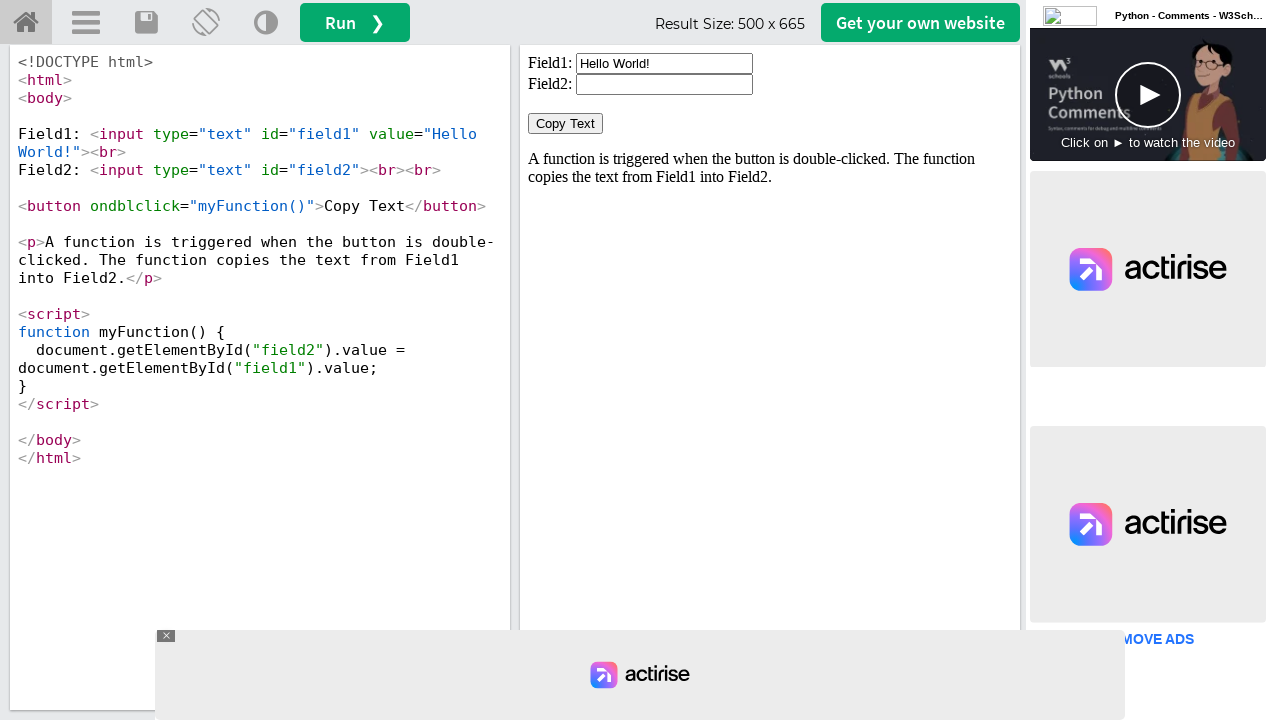

Located iframe containing the demo
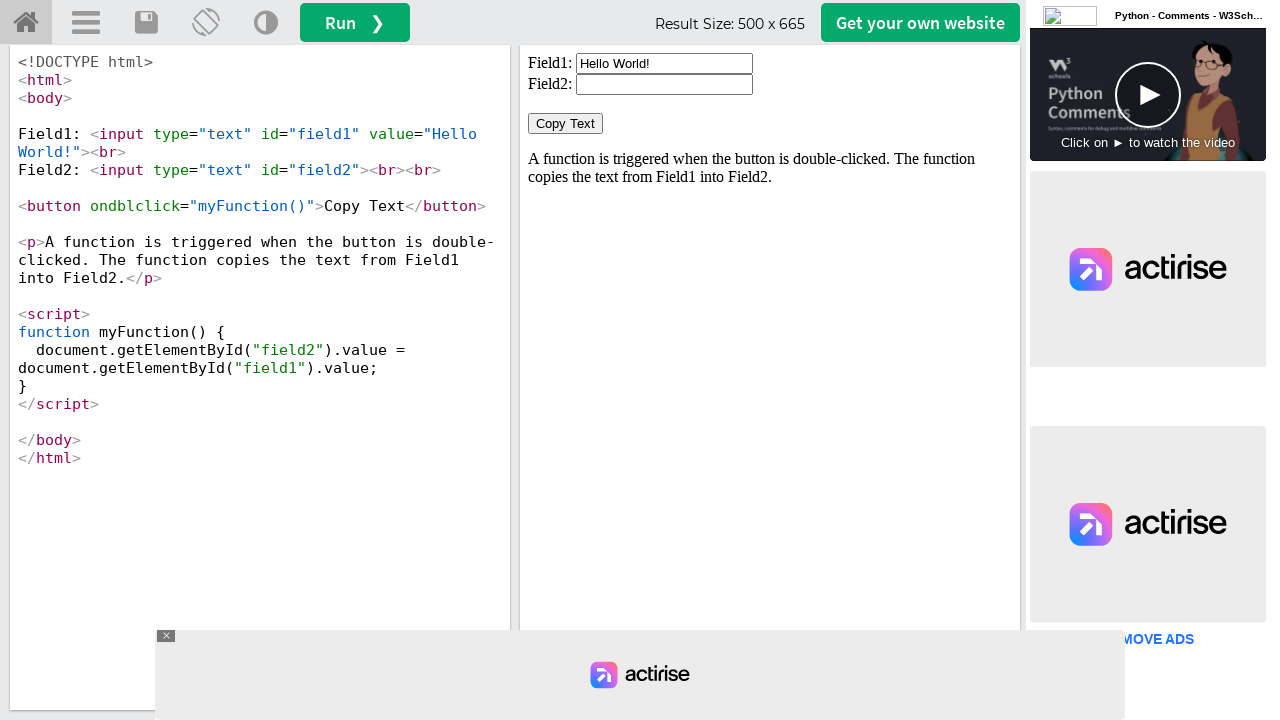

Cleared the text input field on iframe[name='iframeResult'] >> internal:control=enter-frame >> #field1
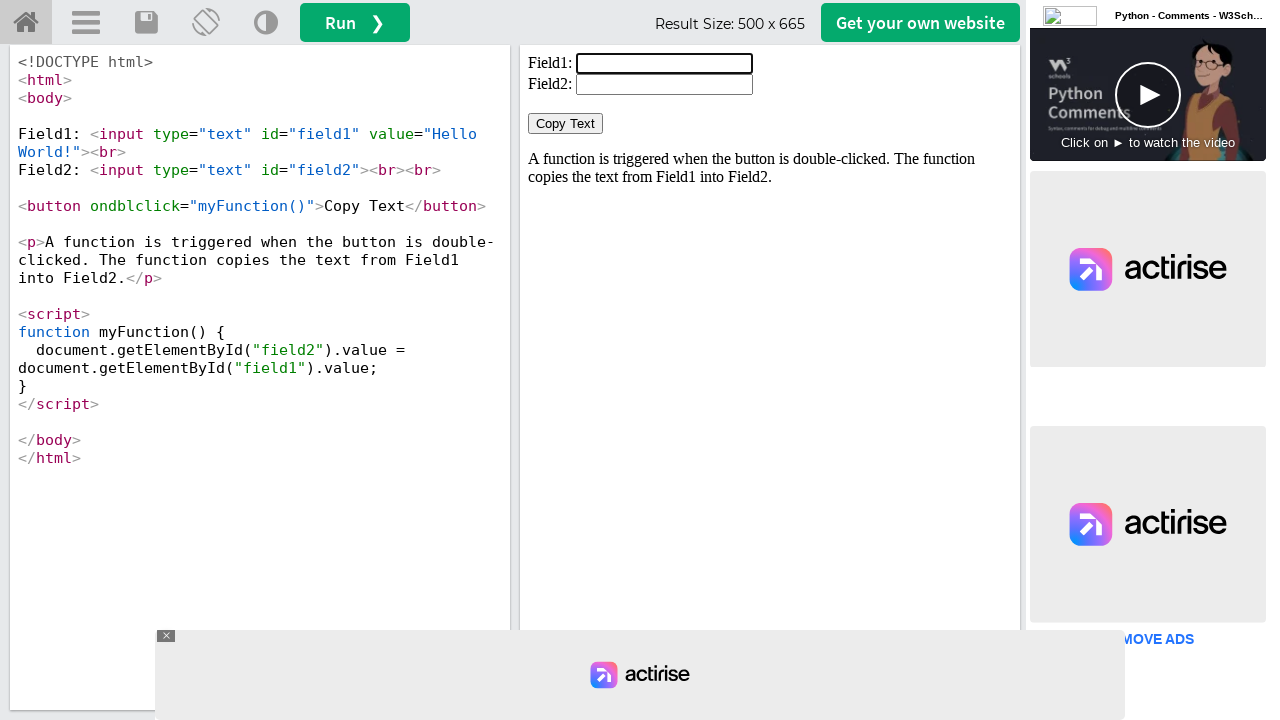

Filled the input field with 'Welcome' on iframe[name='iframeResult'] >> internal:control=enter-frame >> #field1
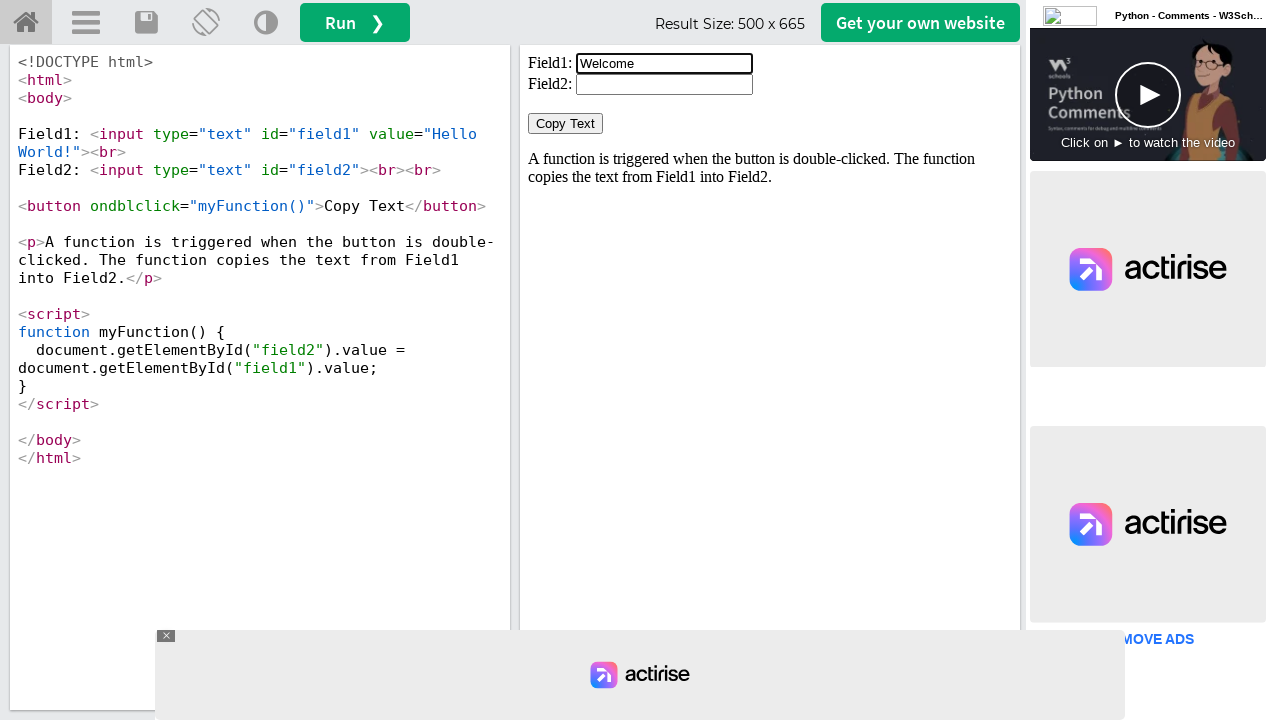

Double-clicked the 'Copy Text' button to copy the text at (566, 124) on iframe[name='iframeResult'] >> internal:control=enter-frame >> button:has-text('
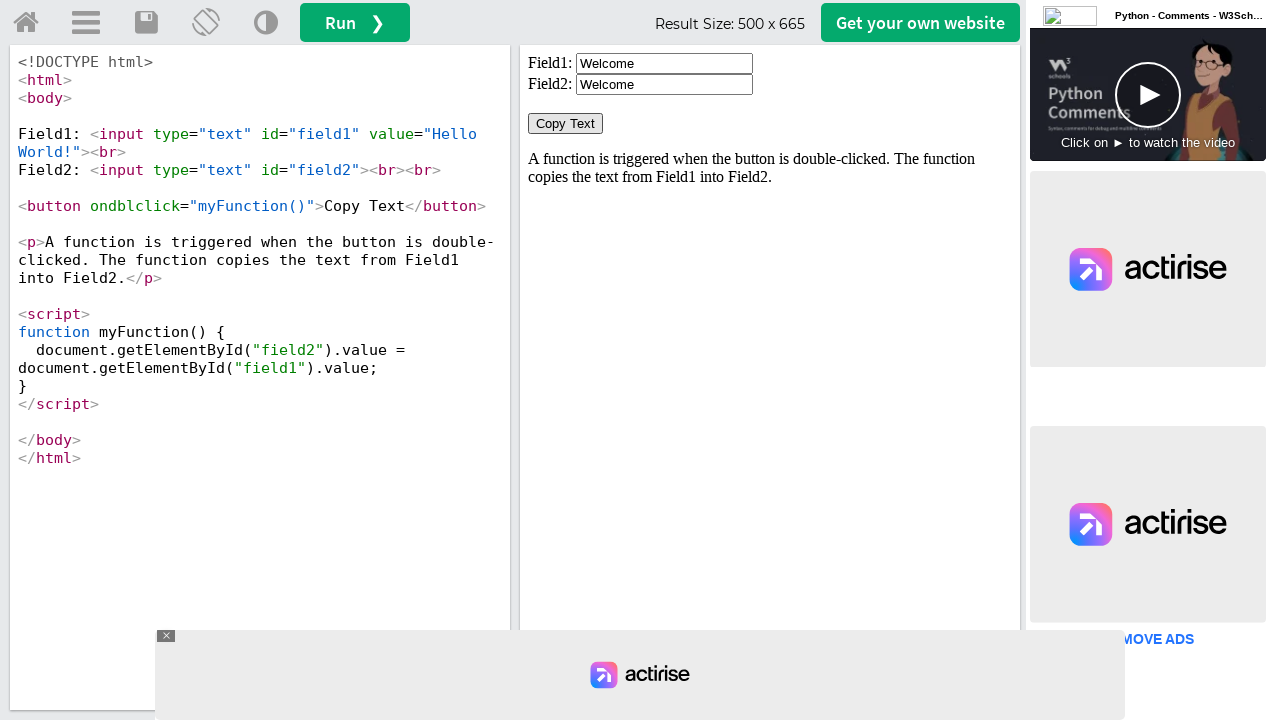

Waited 1 second for the copy action to complete
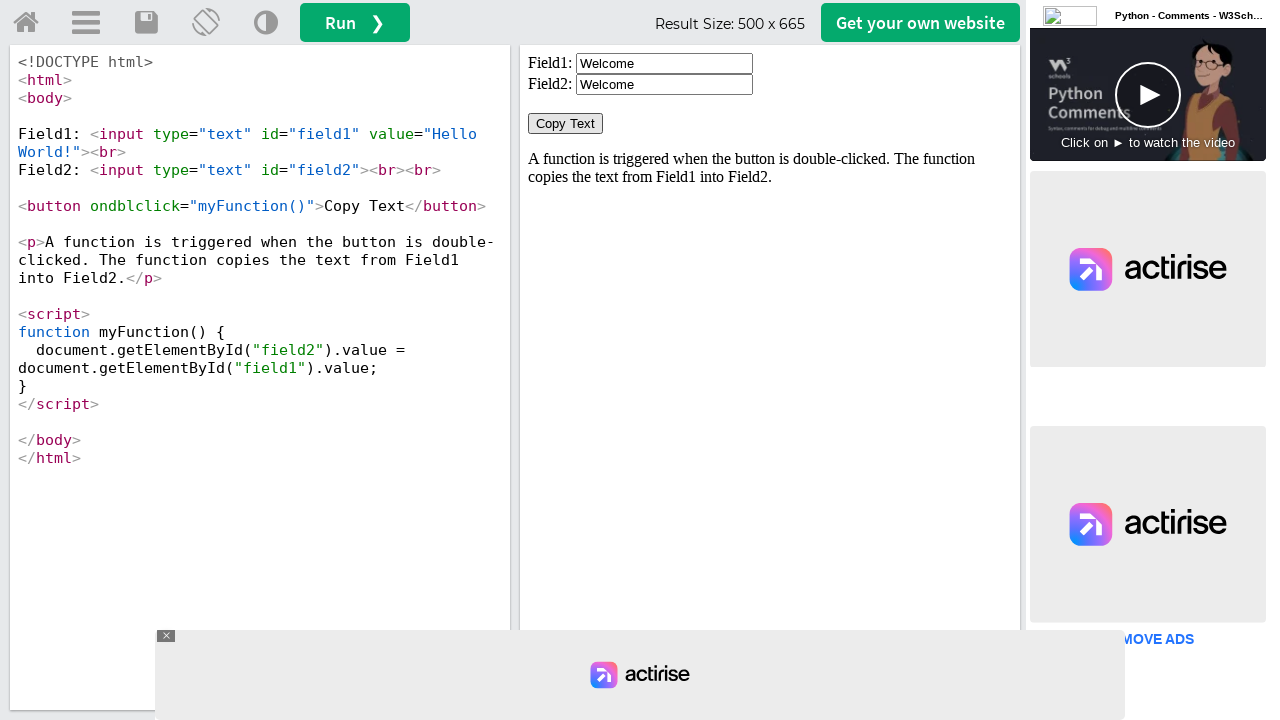

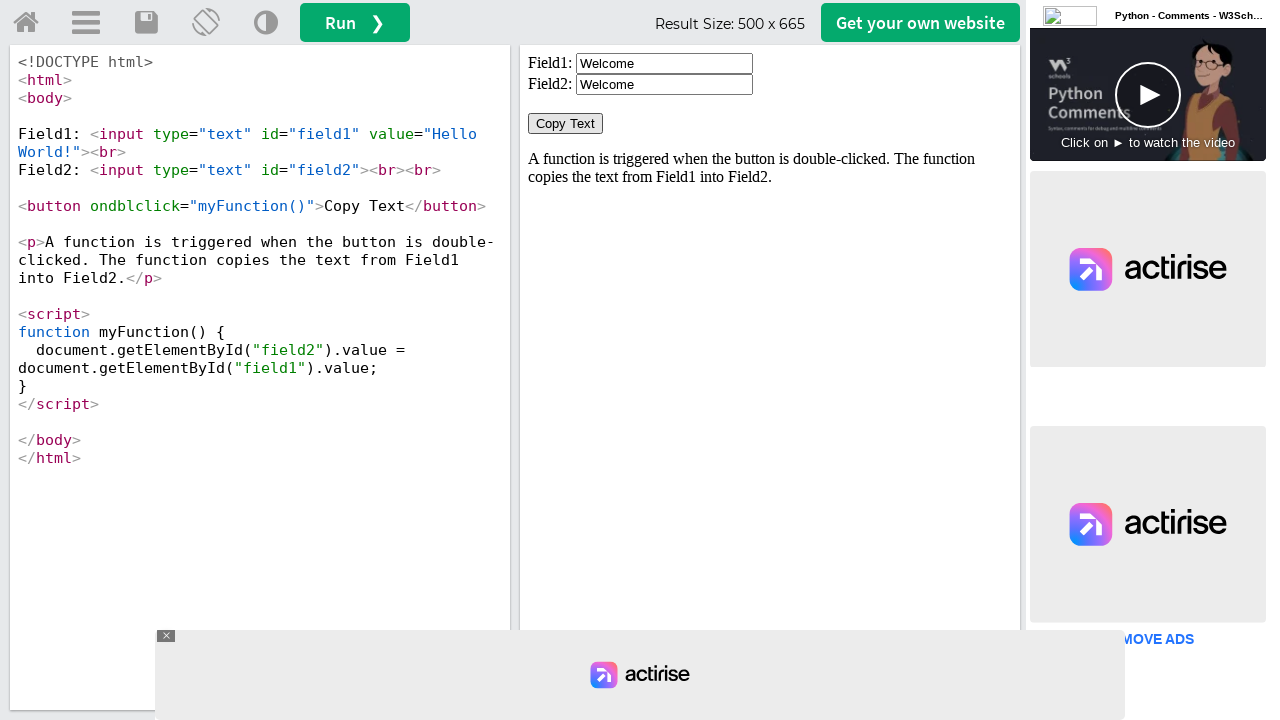